Tests drag and drop functionality on the jQuery UI droppable demo page by dragging an element and dropping it onto a target area within an iframe.

Starting URL: https://jqueryui.com/droppable/

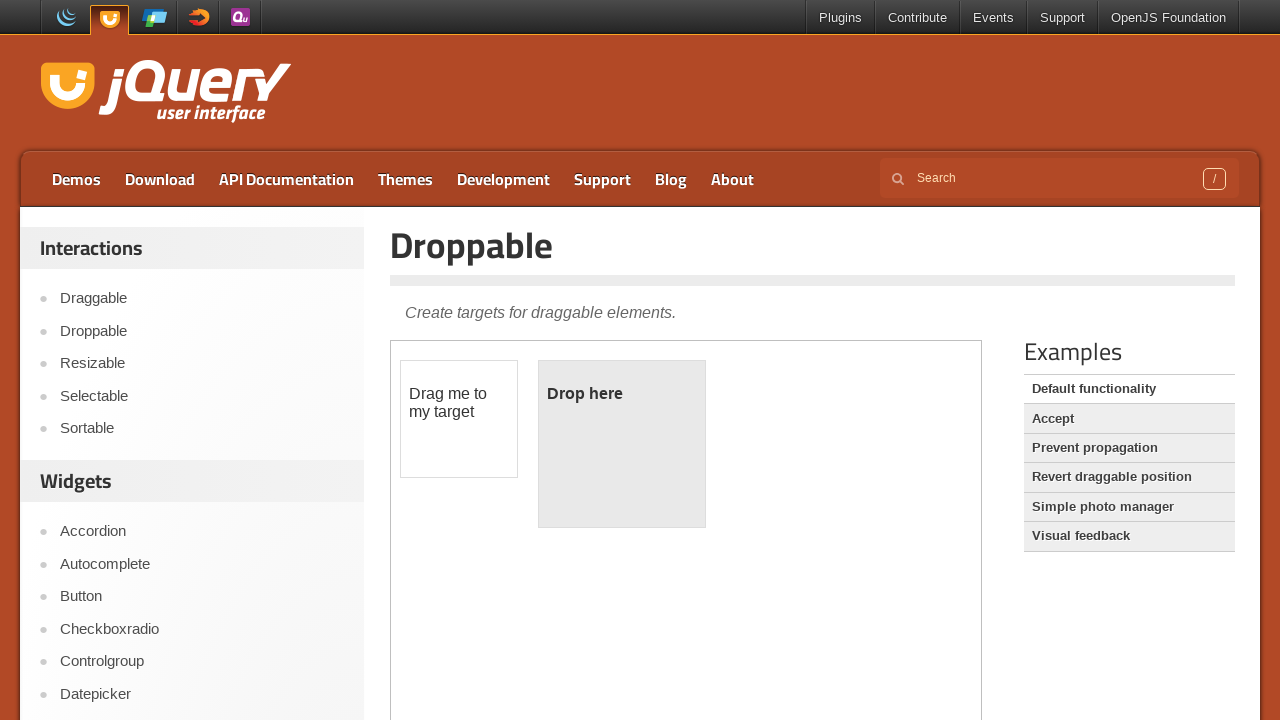

Located demo iframe containing drag-and-drop elements
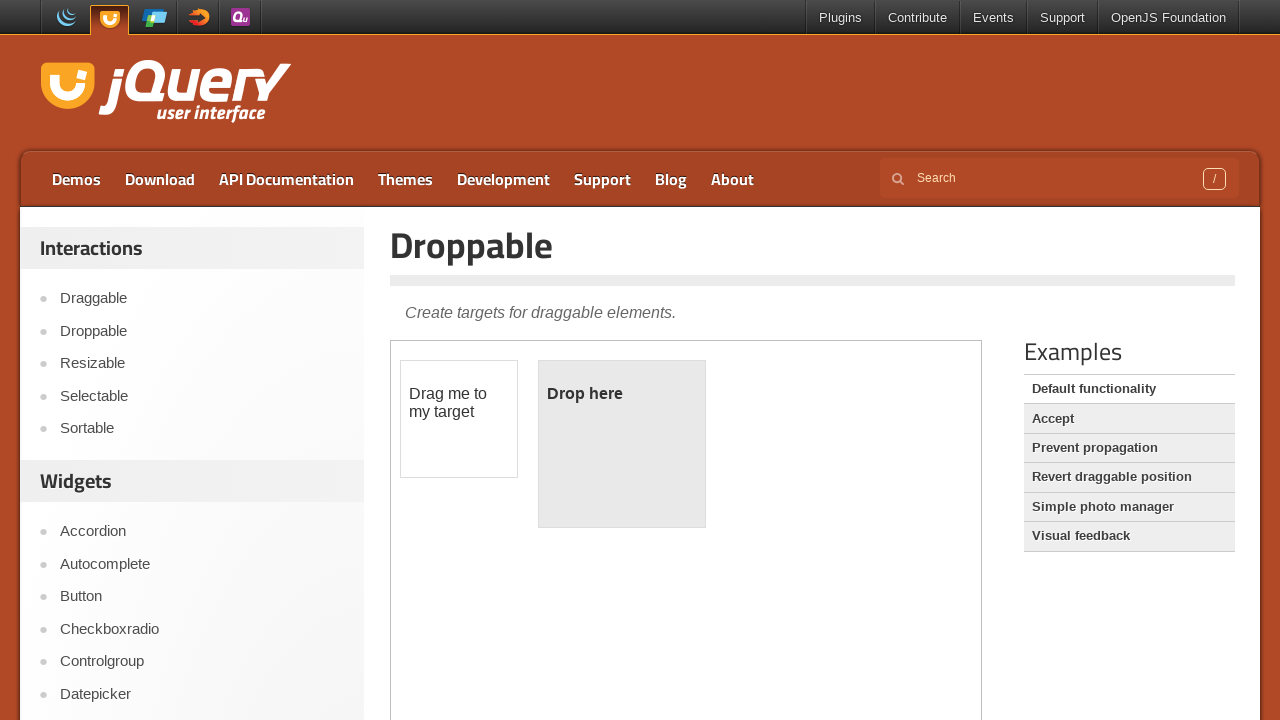

Located draggable element with ID 'draggable'
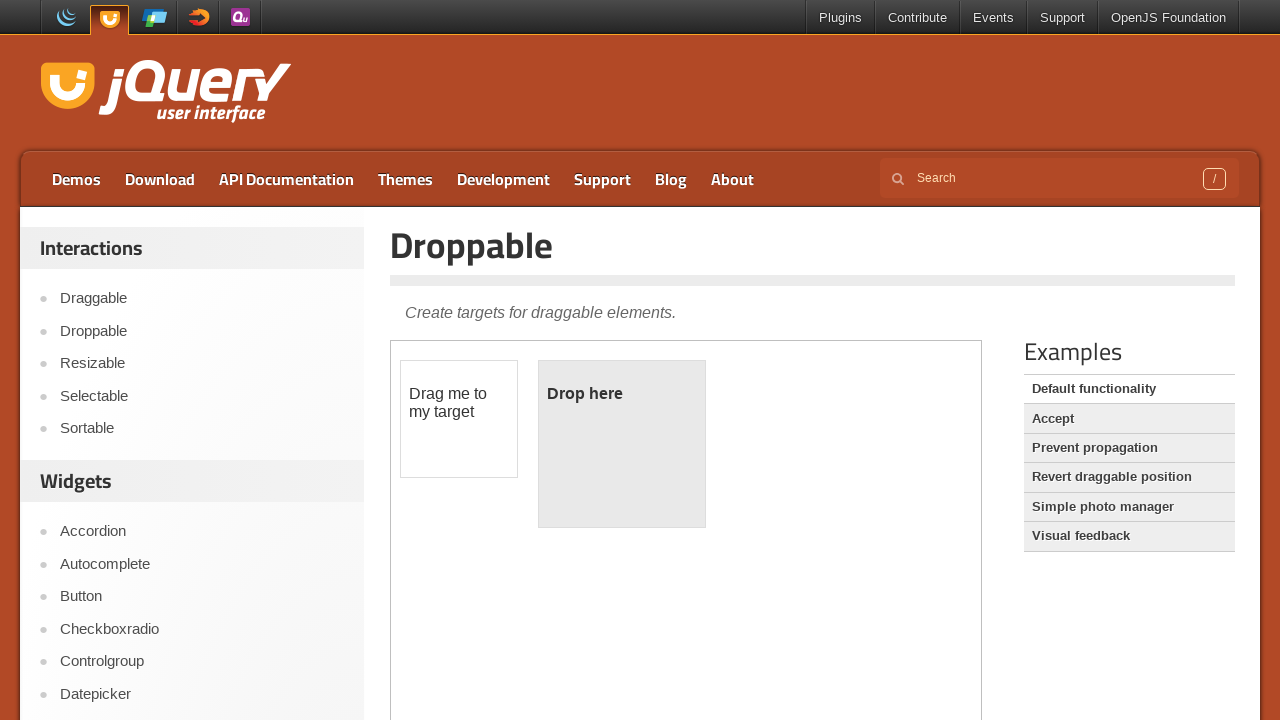

Located droppable target element with ID 'droppable'
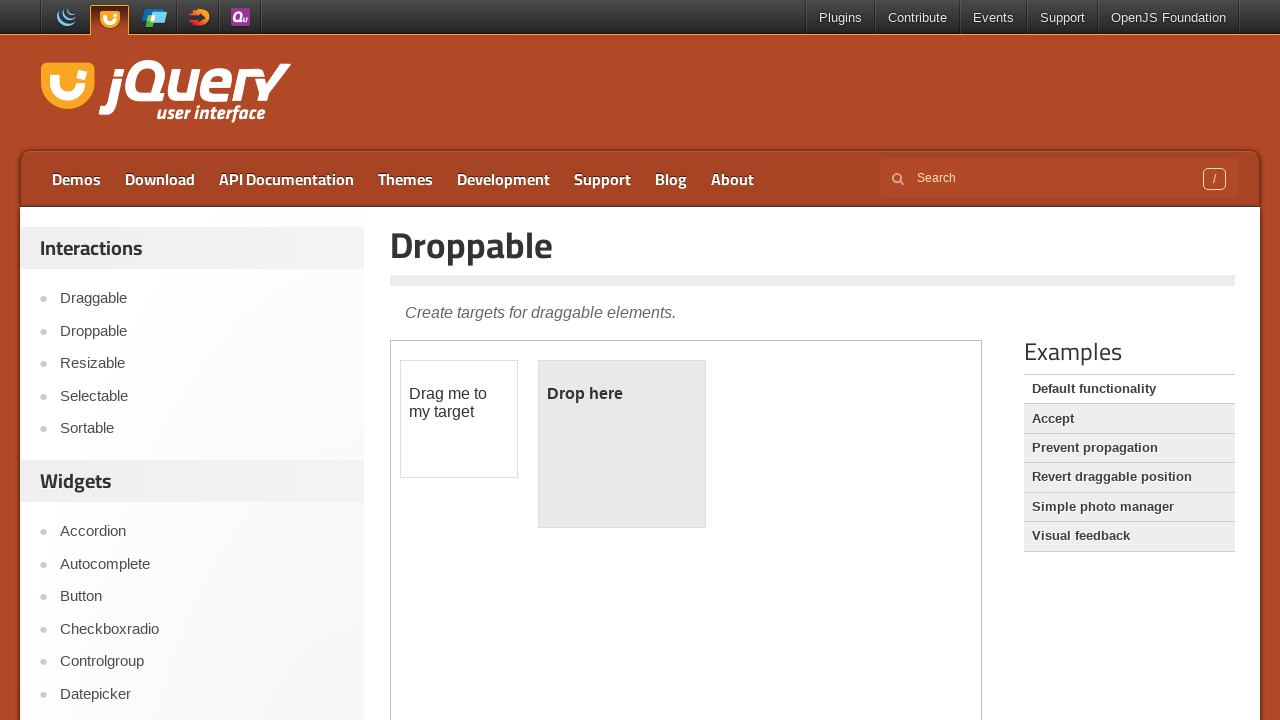

Performed drag-and-drop operation from draggable to droppable element at (622, 444)
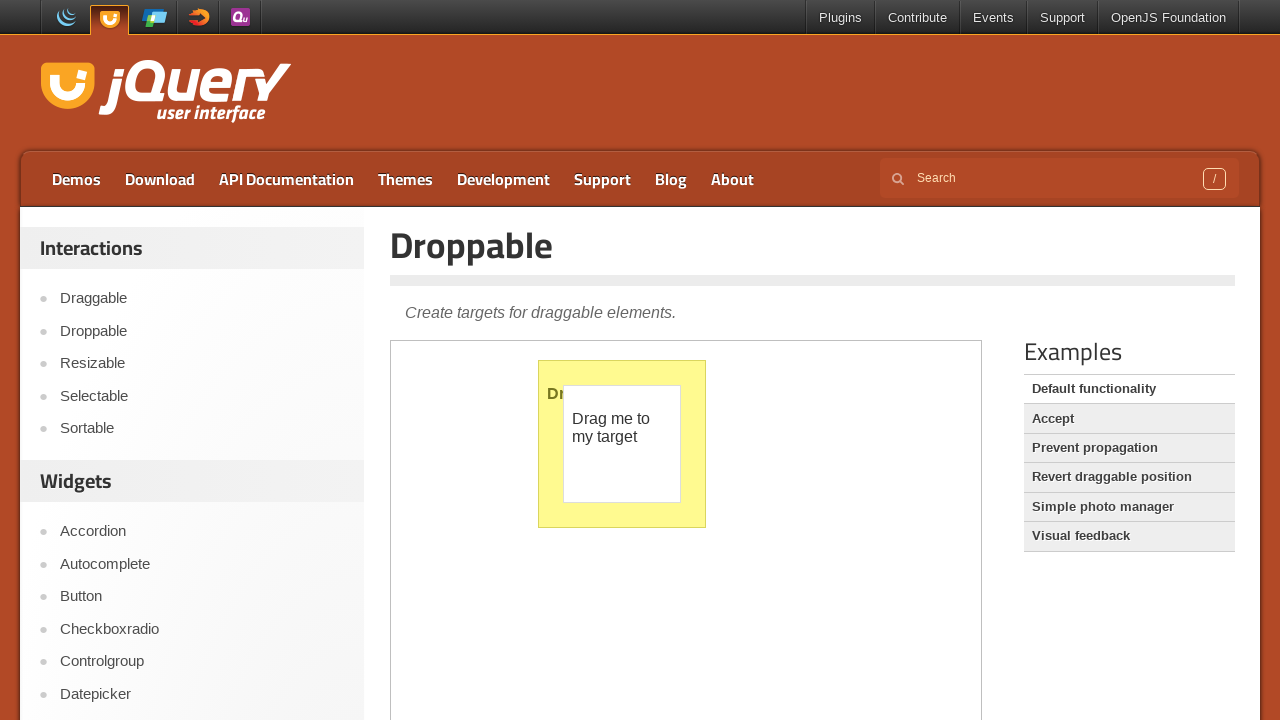

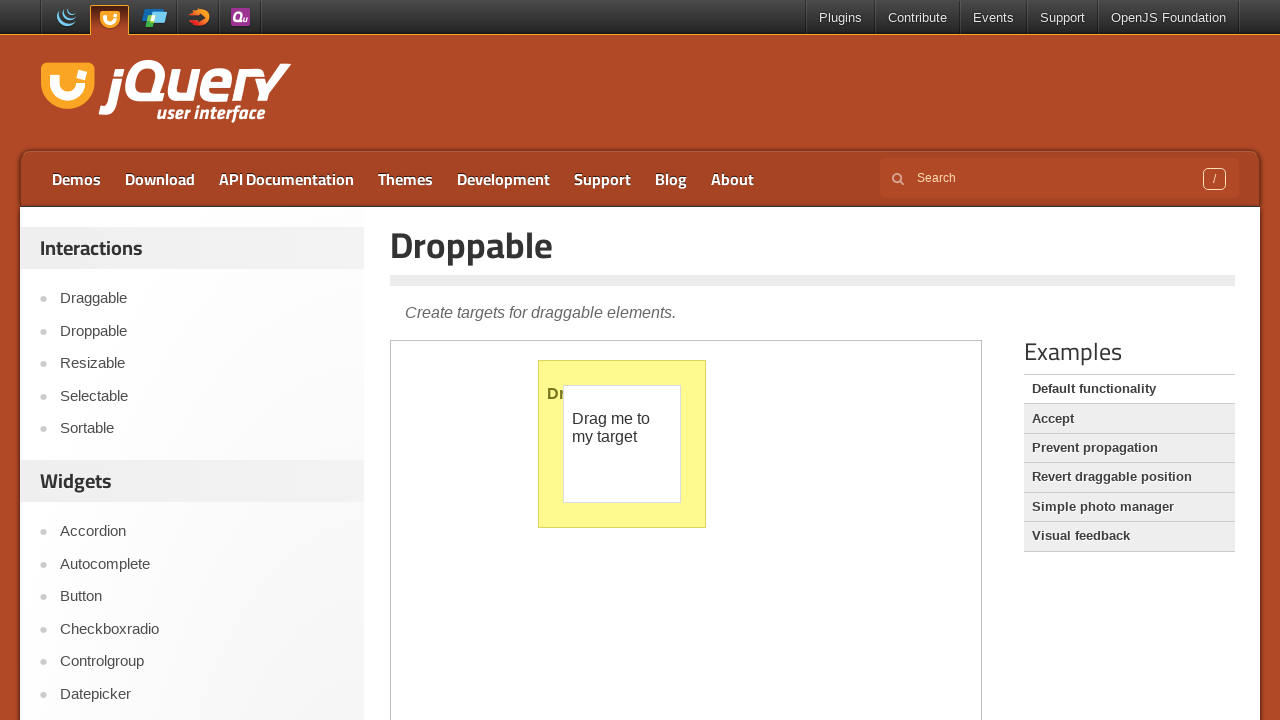